Tests the registration form by filling in all required fields including personal information, preferences, and date of birth

Starting URL: https://demo.automationtesting.in/Register.html

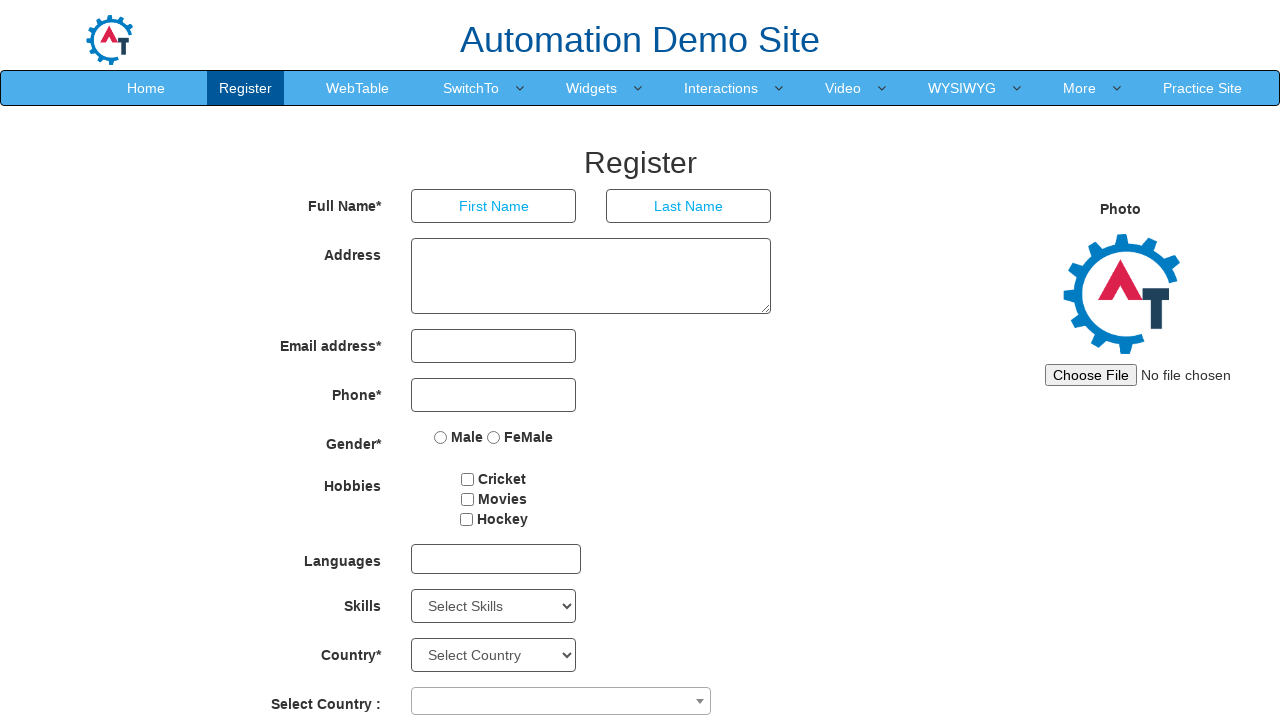

Filled first name field with 'John' on input[placeholder='First Name']
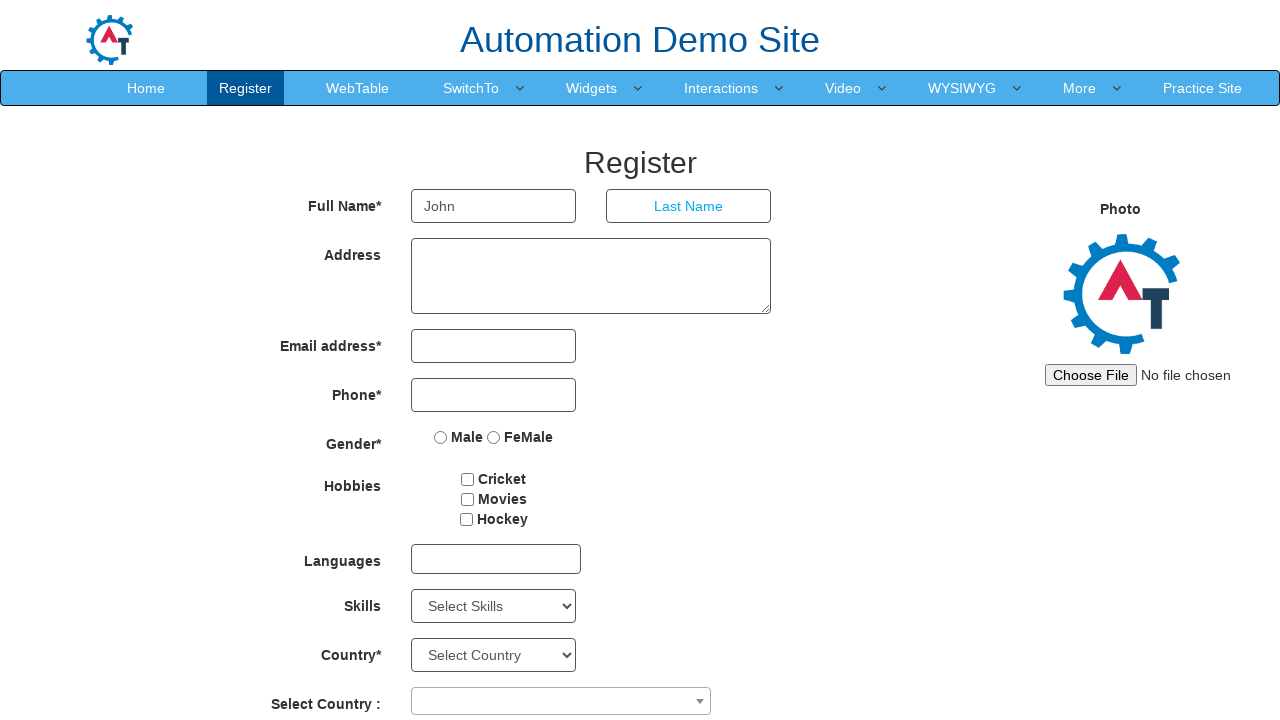

Filled last name field with 'Smith' on input[placeholder='Last Name']
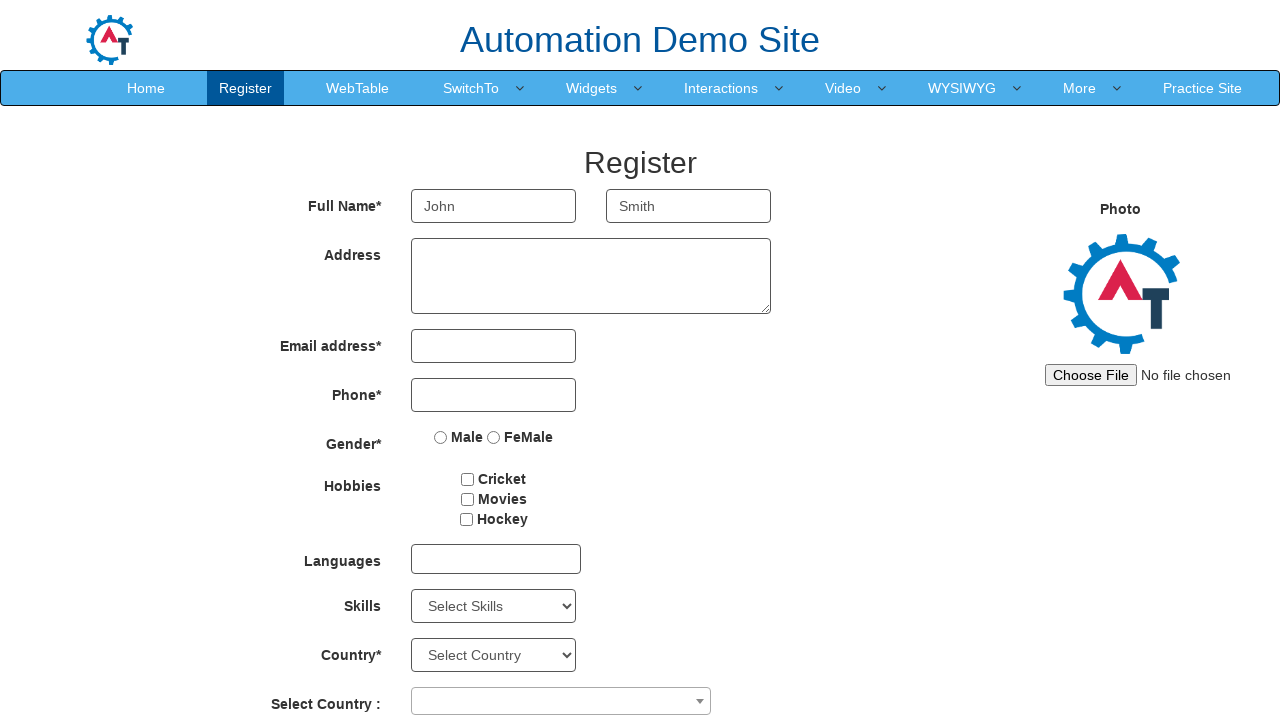

Filled address field with '123 Main Street, Apt 4B' on textarea[ng-model='Adress']
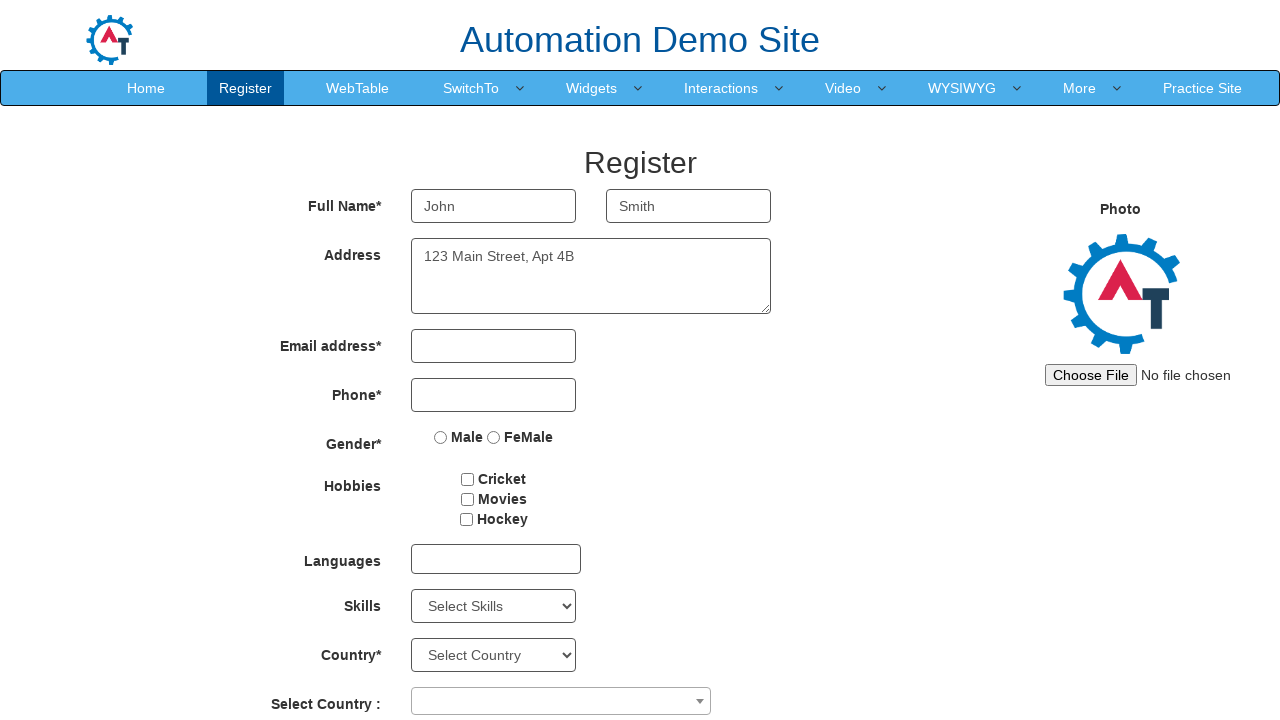

Filled email field with 'john.smith@example.com' on input[type='email']
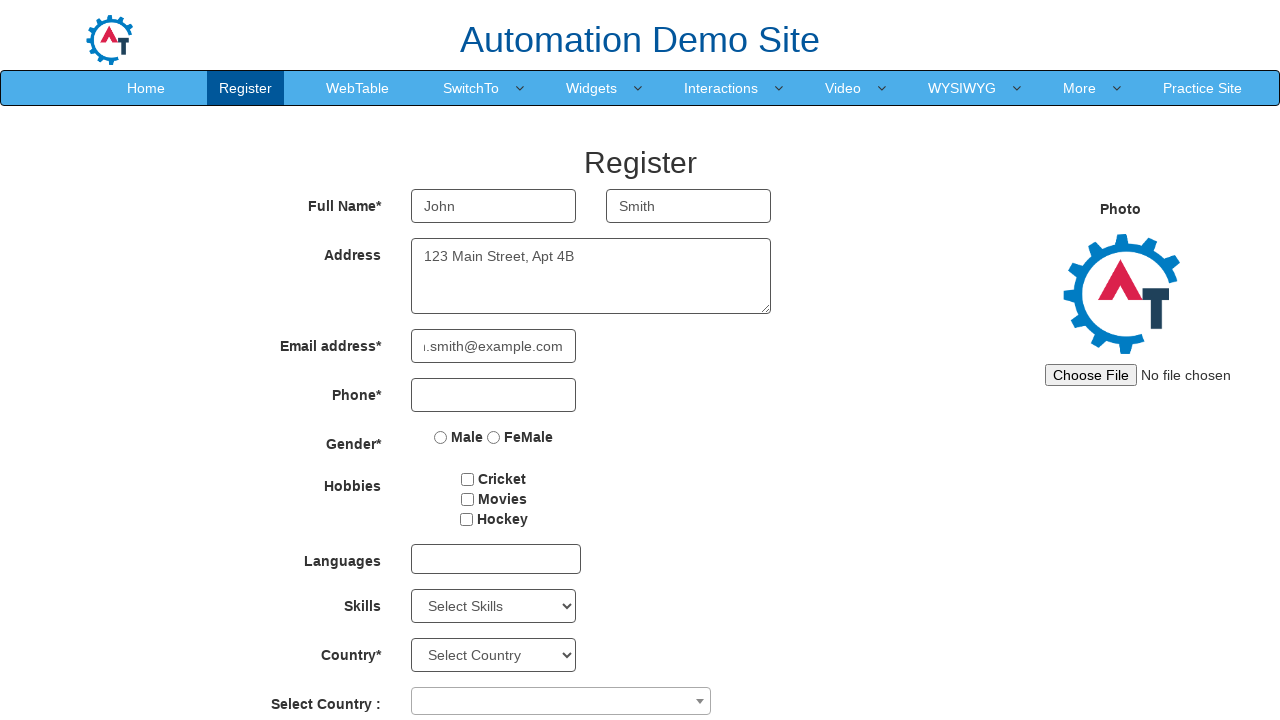

Filled phone field with '5551234567' on input[type='tel']
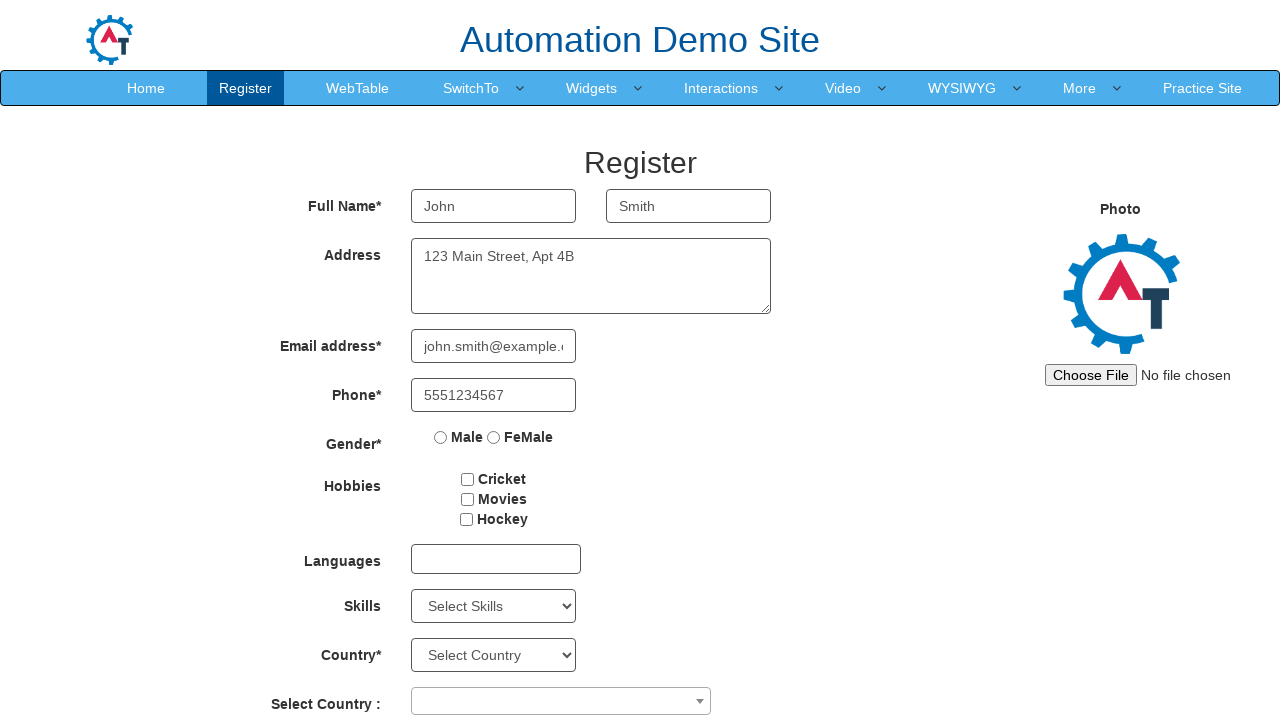

Selected 'Female' gender radio button at (494, 437) on input[value='FeMale']
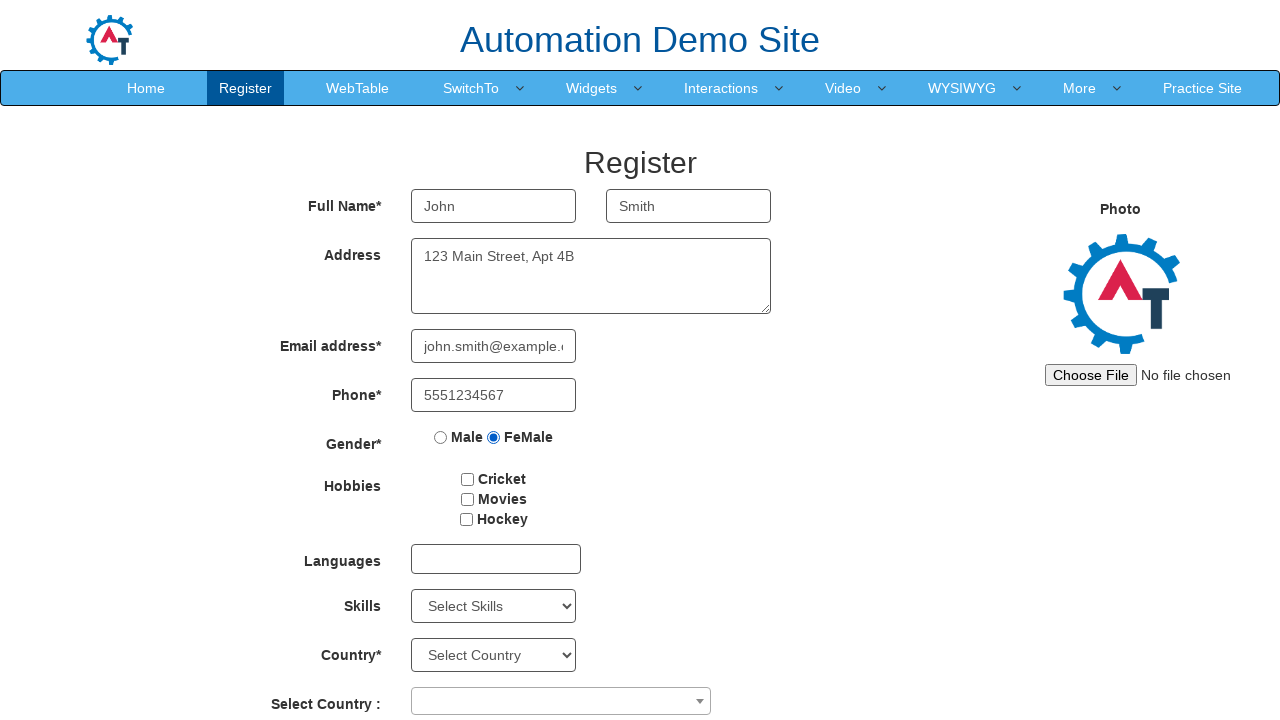

Selected 'Movies' hobby checkbox at (467, 499) on input[value='Movies']
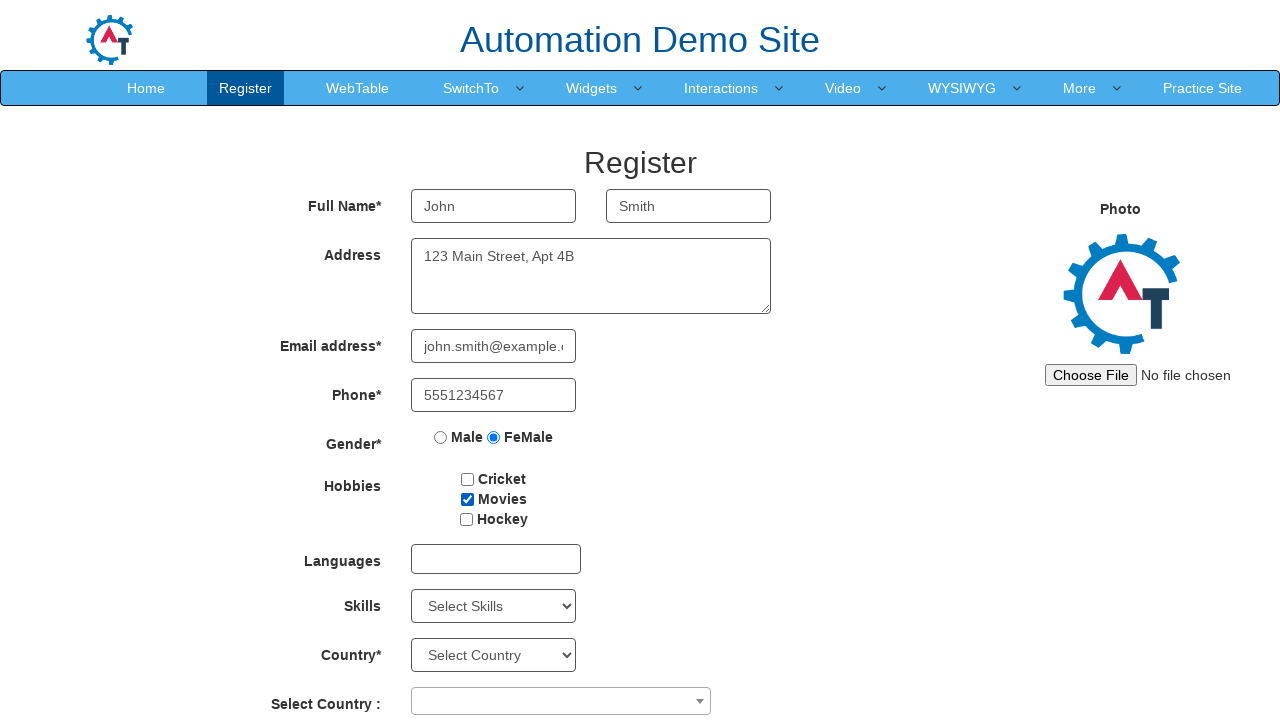

Selected 'Python' from skills dropdown on select#Skills
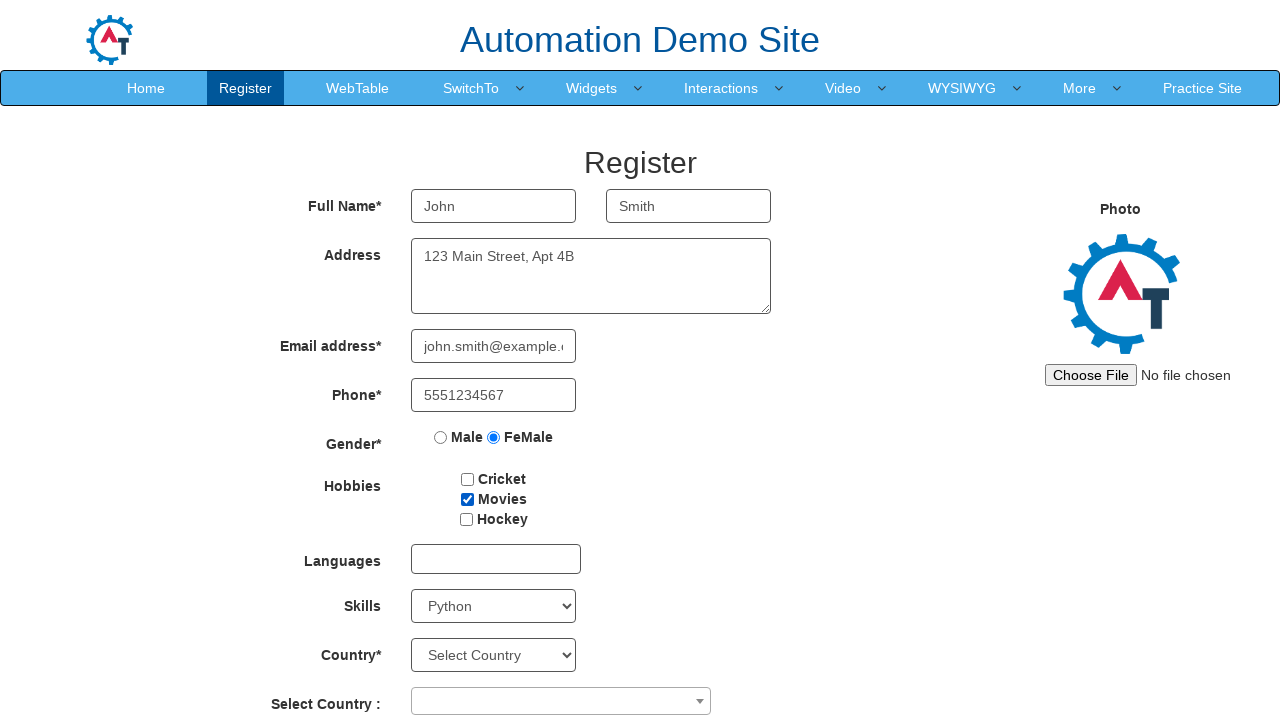

Clicked country selector combobox at (561, 701) on span[role='combobox']
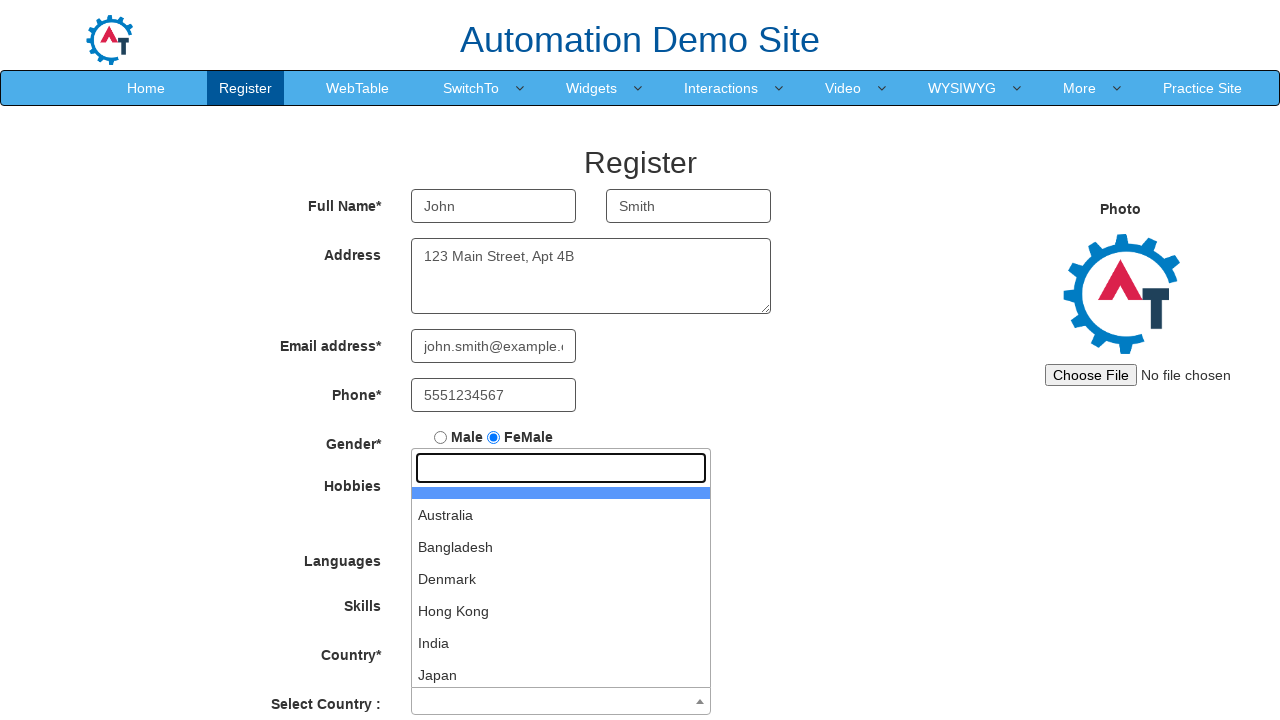

Selected birth year '1995' on select#yearbox
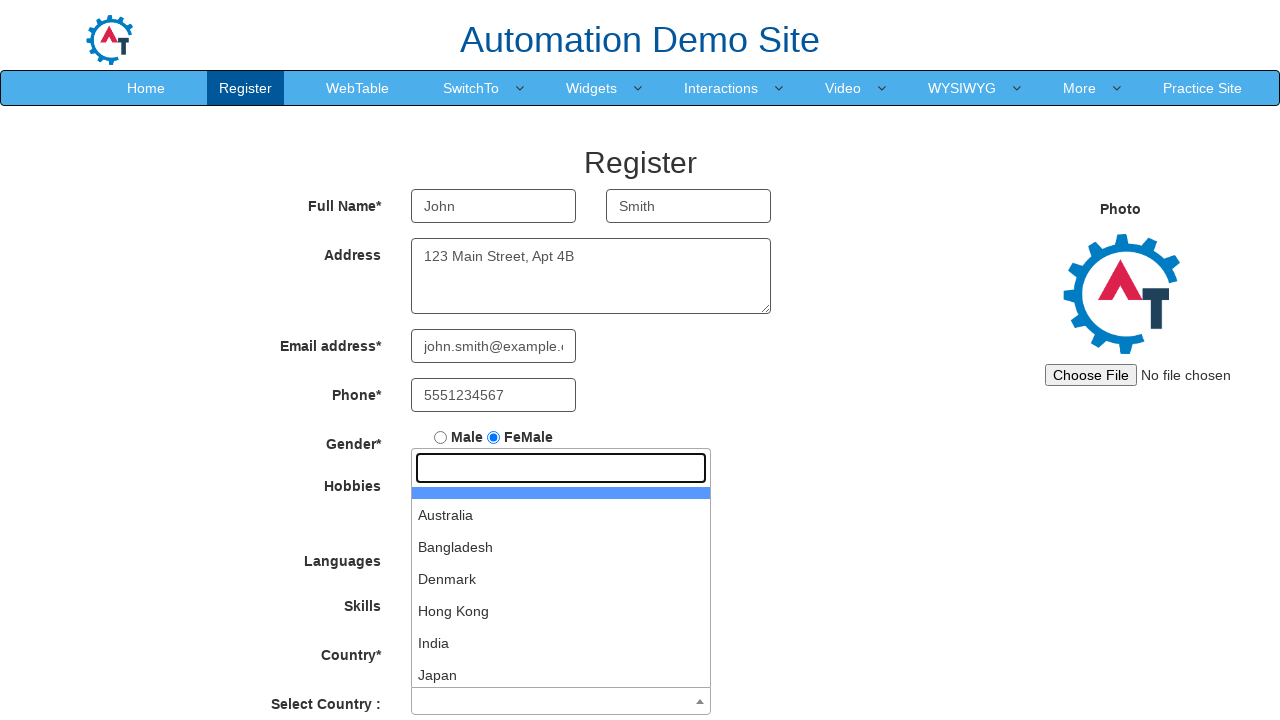

Selected birth month 'March' on select[ng-model='monthbox']
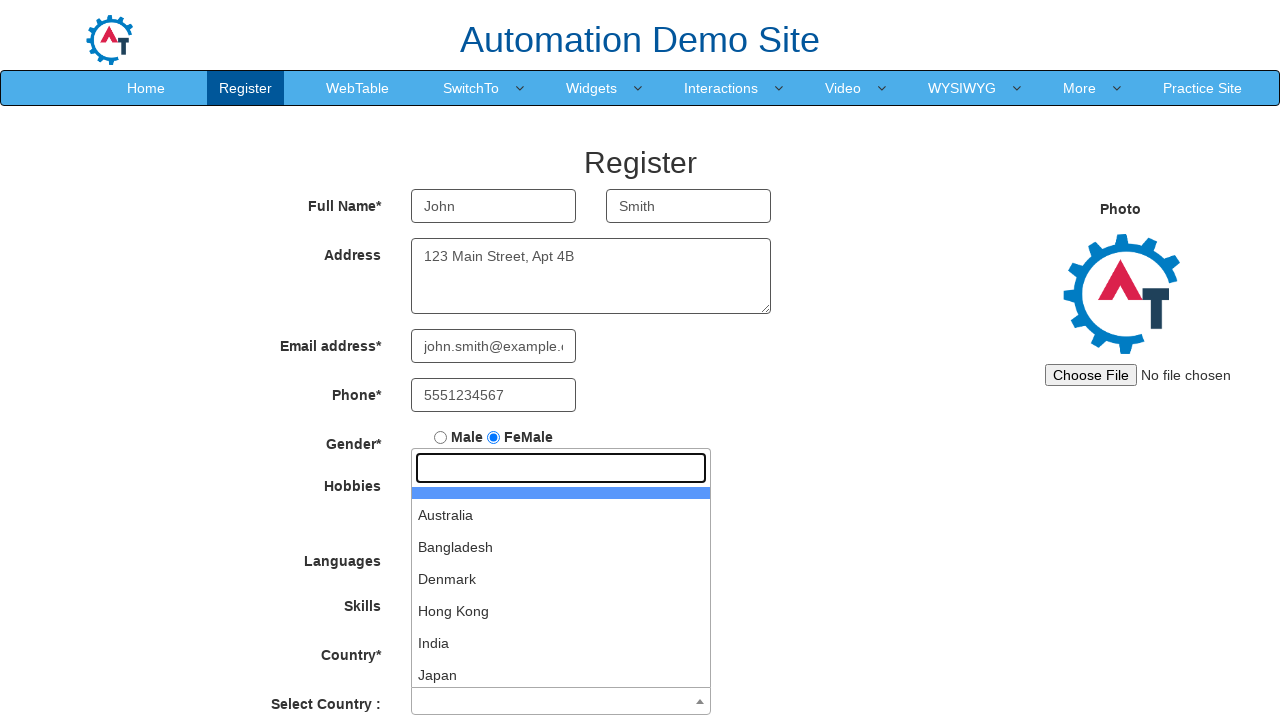

Selected birth day '15' on select#daybox
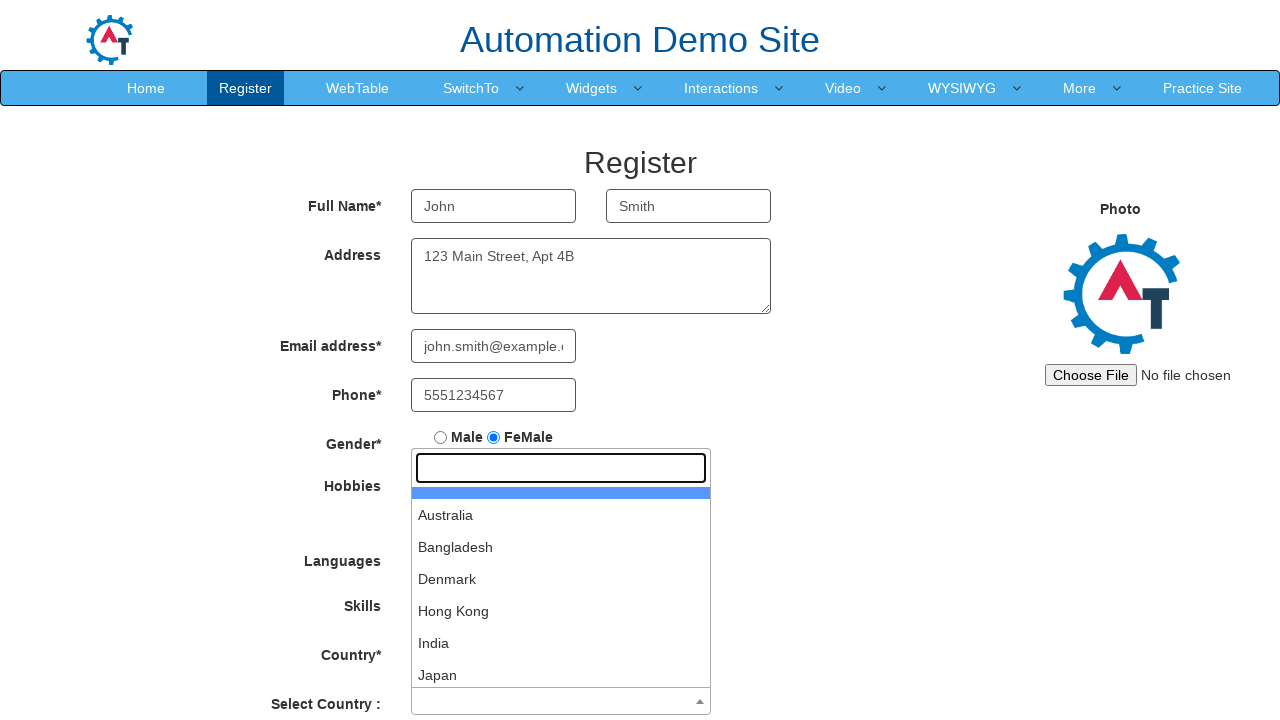

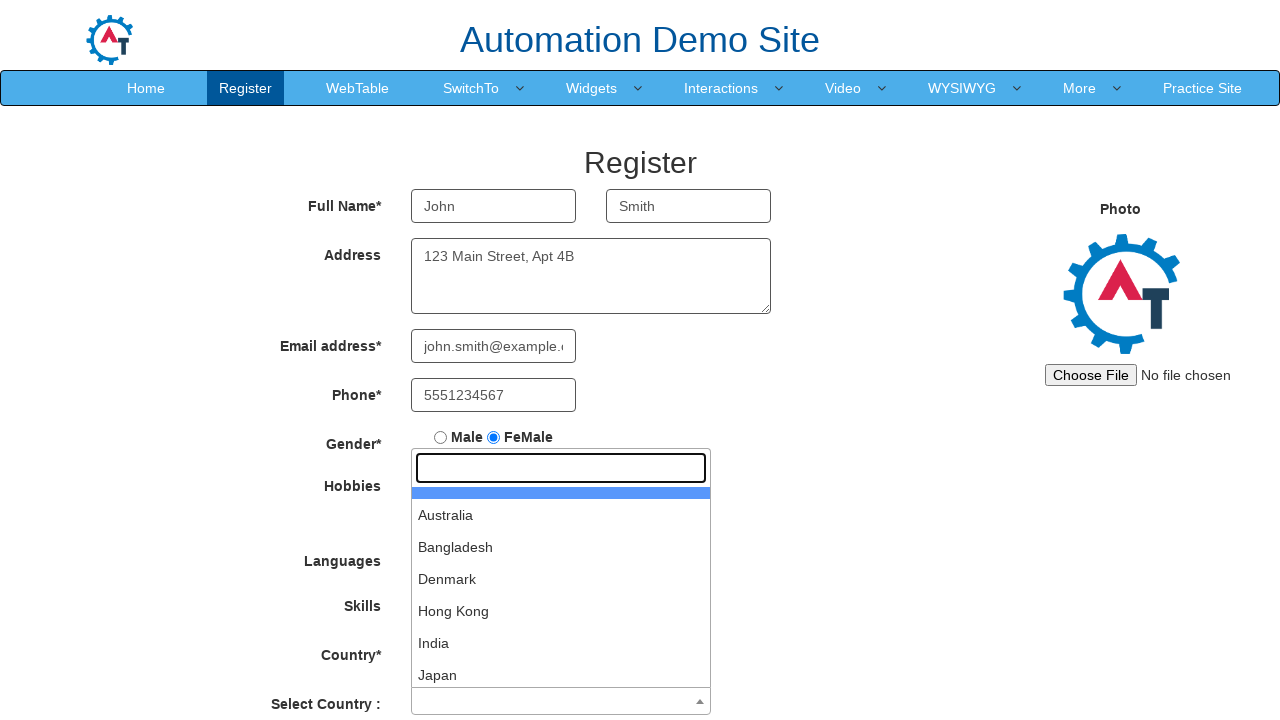